Tests passenger count selector functionality by opening a dropdown, incrementing the adult passenger count 4 times using a loop, and closing the dropdown.

Starting URL: https://rahulshettyacademy.com/dropdownsPractise/

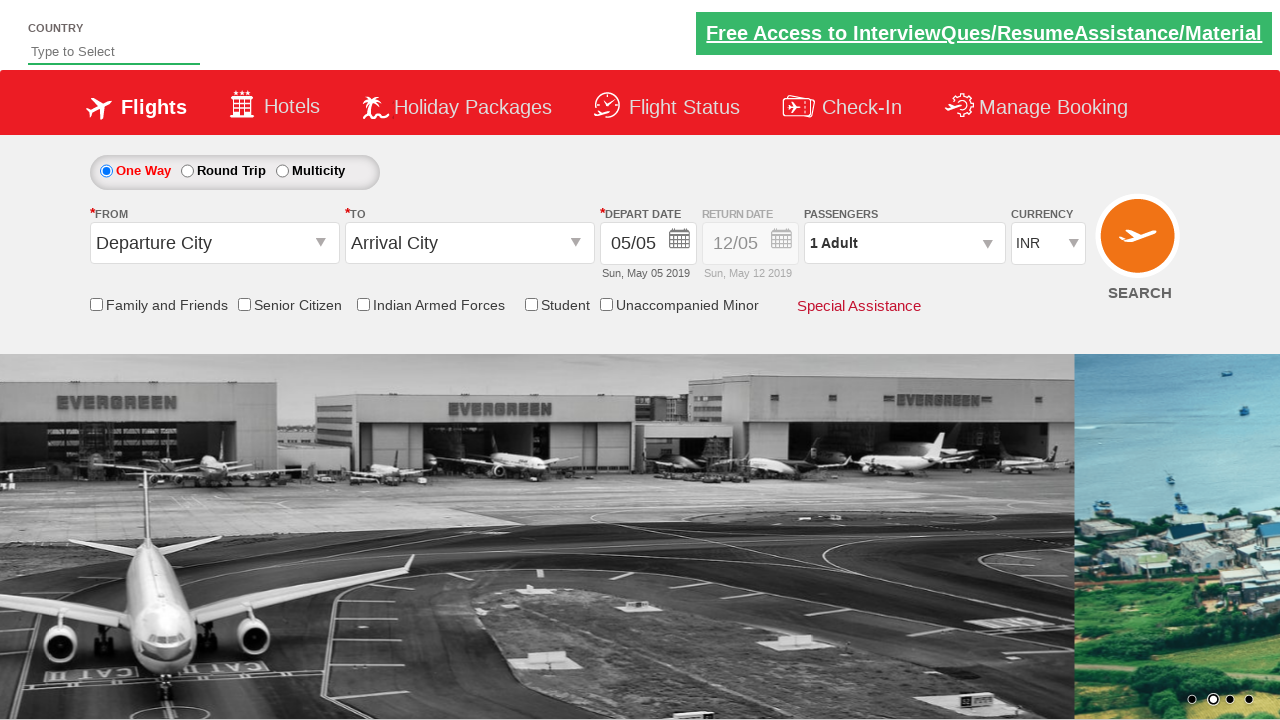

Opened passenger count selector dropdown at (904, 243) on #divpaxinfo
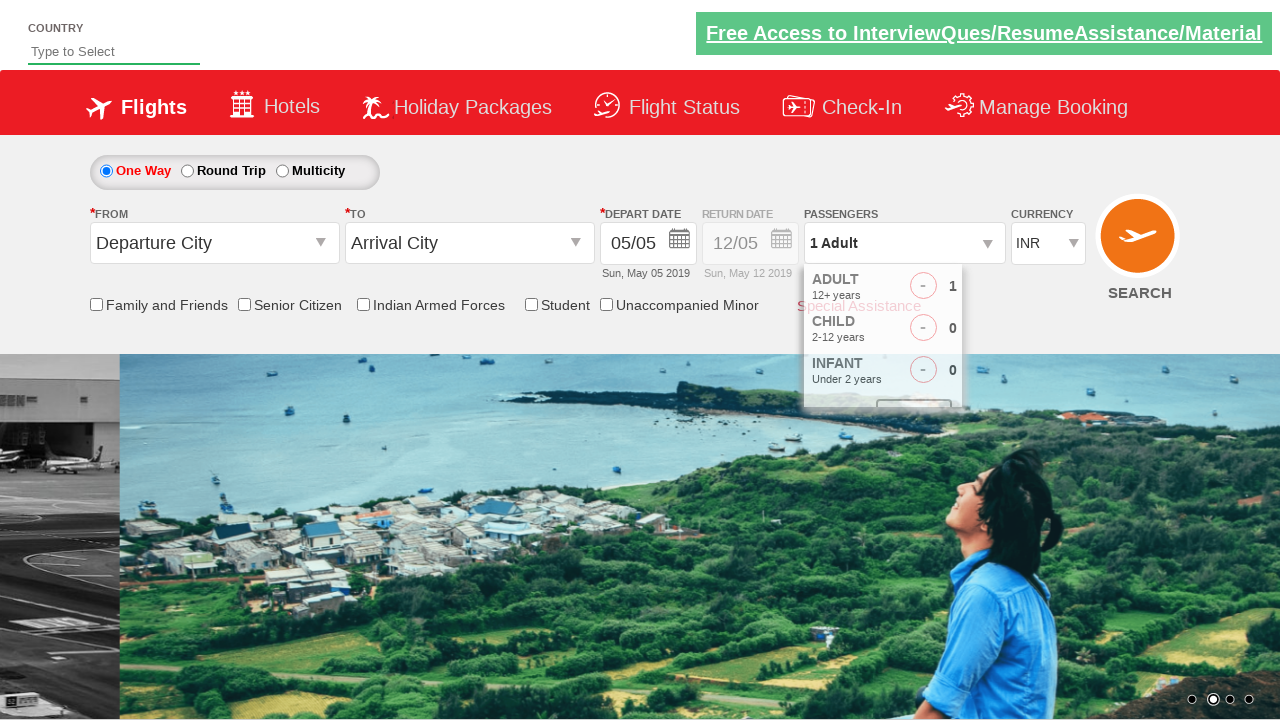

Waited for dropdown to be visible
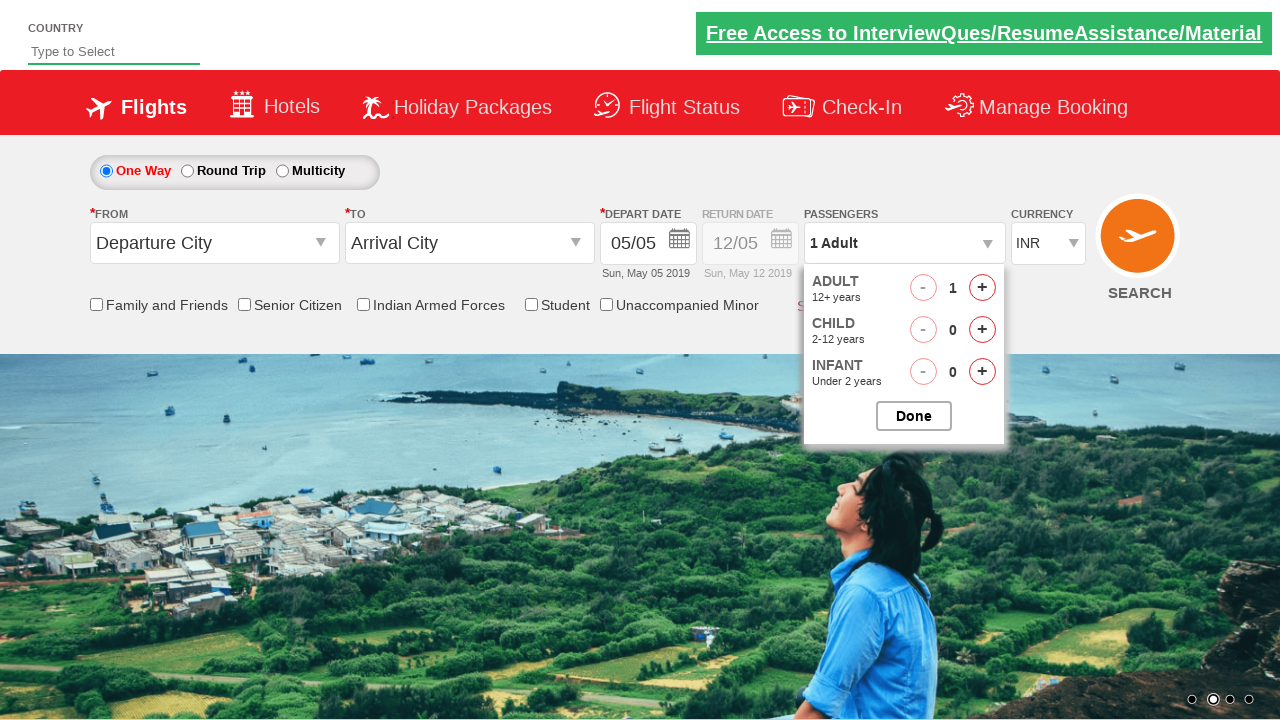

Incremented adult passenger count (iteration 1 of 4) at (982, 288) on #hrefIncAdt
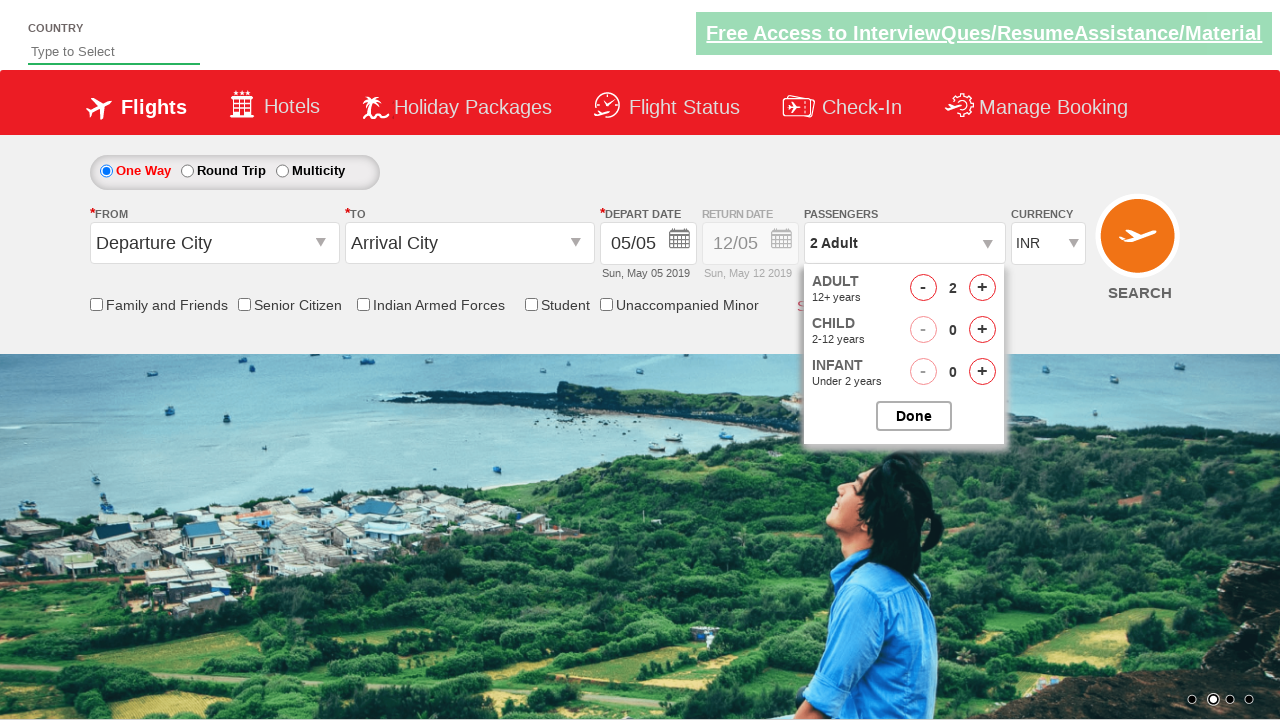

Incremented adult passenger count (iteration 2 of 4) at (982, 288) on #hrefIncAdt
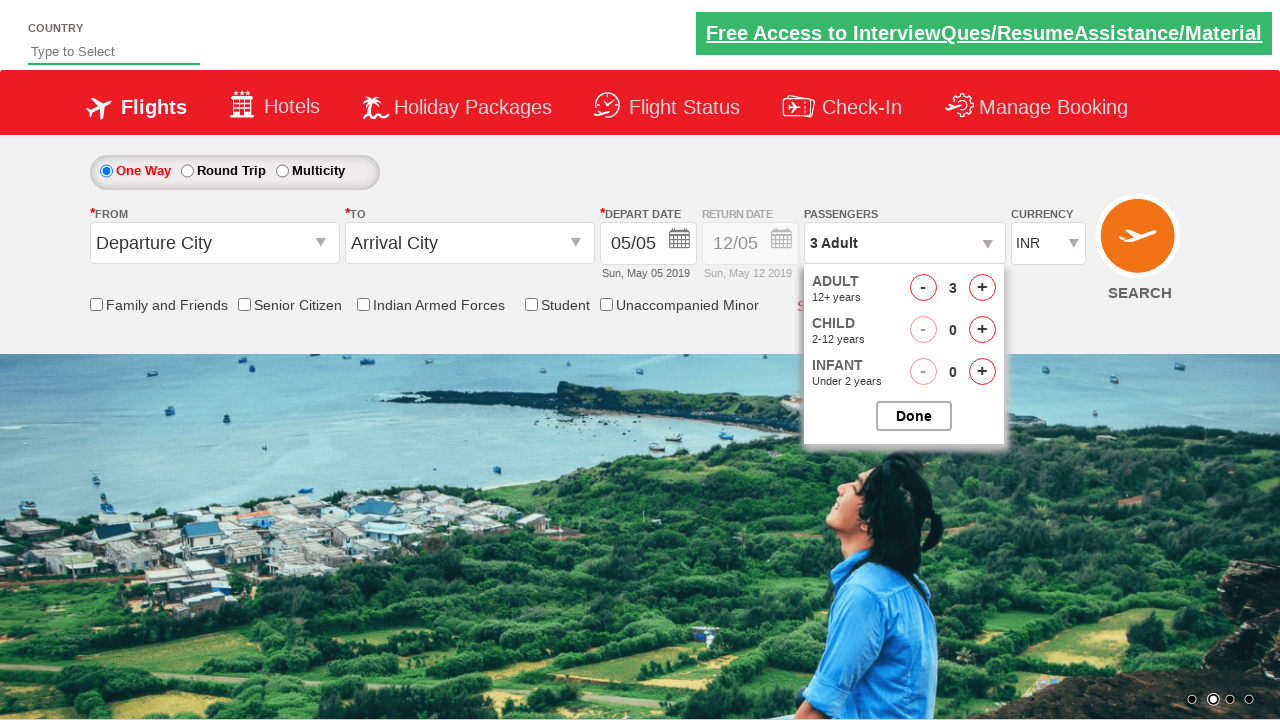

Incremented adult passenger count (iteration 3 of 4) at (982, 288) on #hrefIncAdt
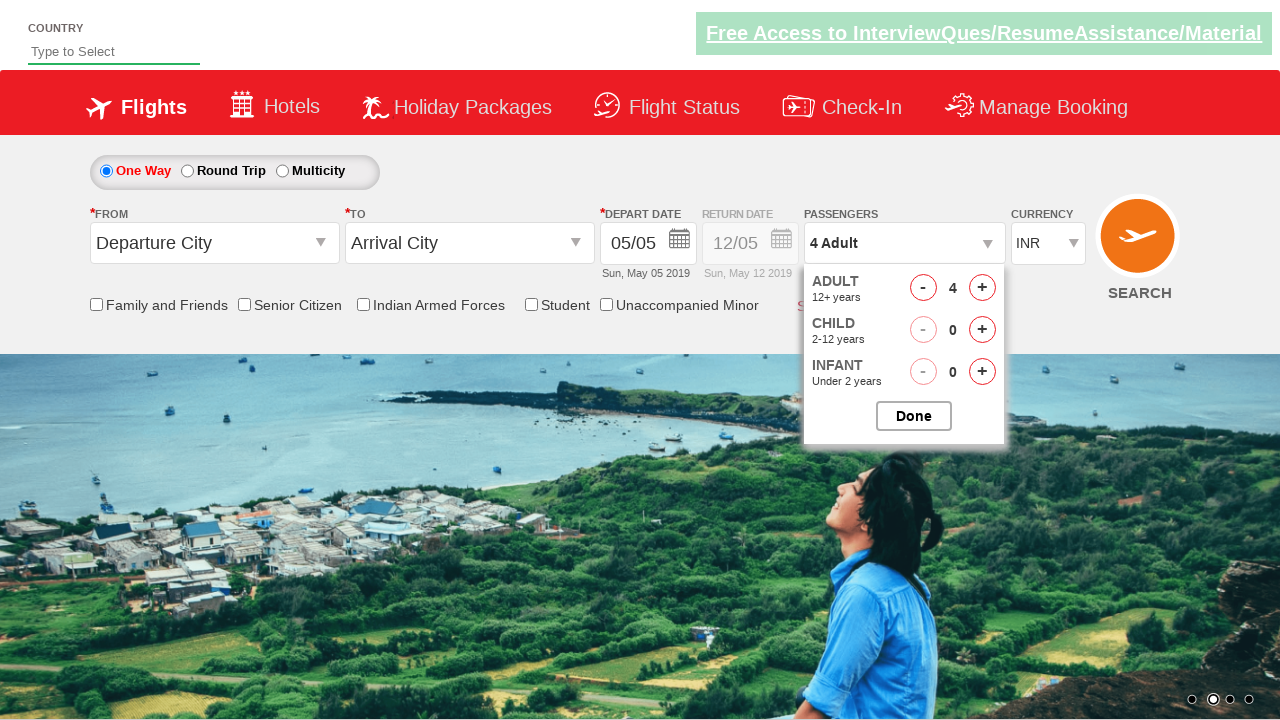

Incremented adult passenger count (iteration 4 of 4) at (982, 288) on #hrefIncAdt
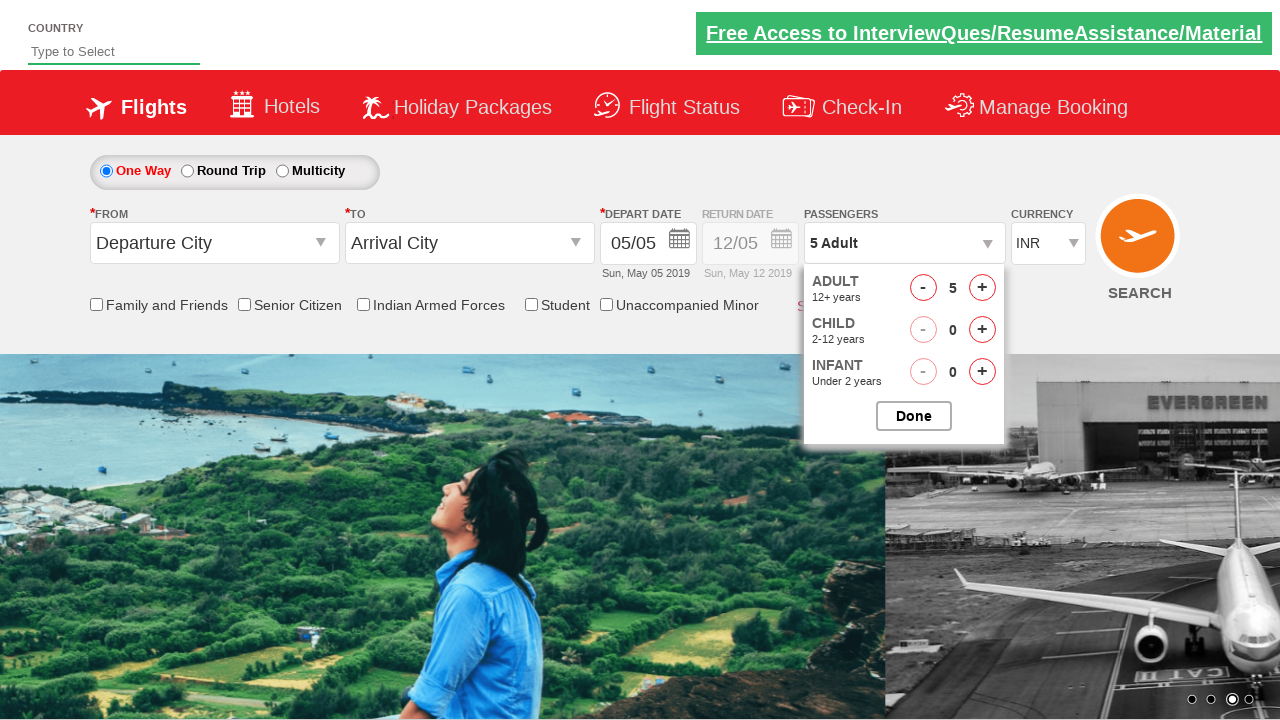

Closed the passenger options dropdown at (914, 416) on #btnclosepaxoption
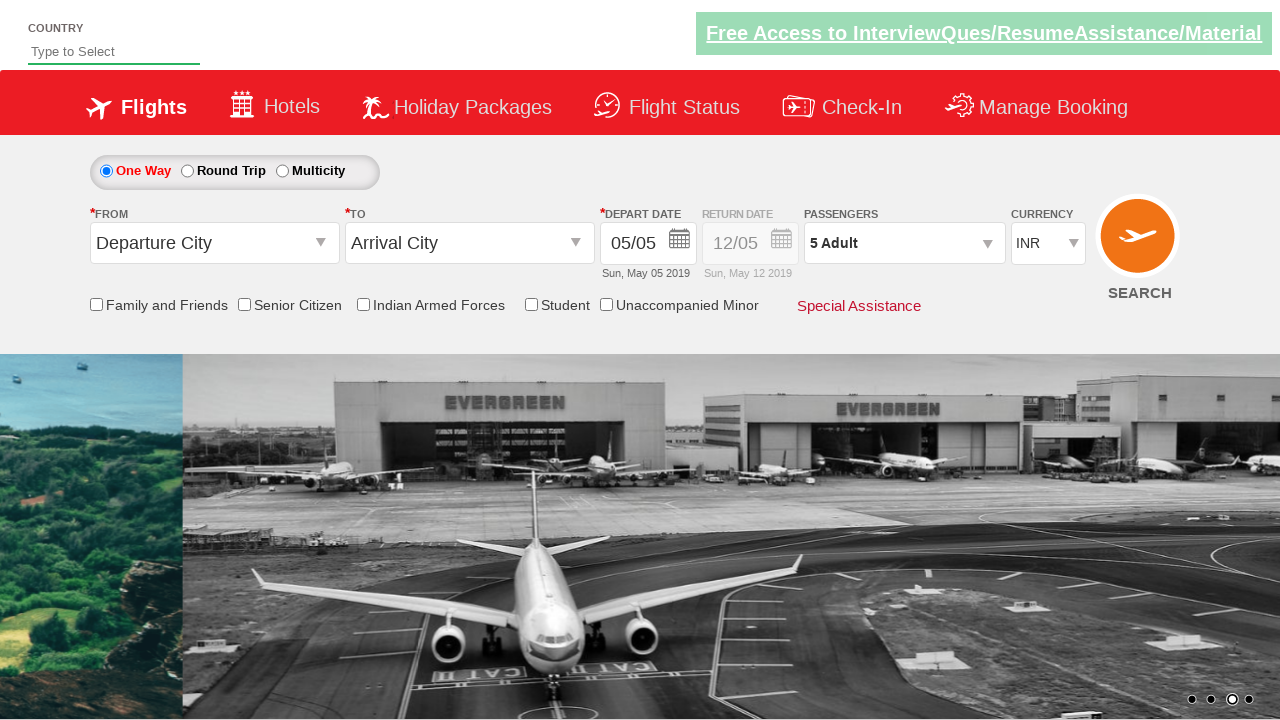

Verified passenger info is updated
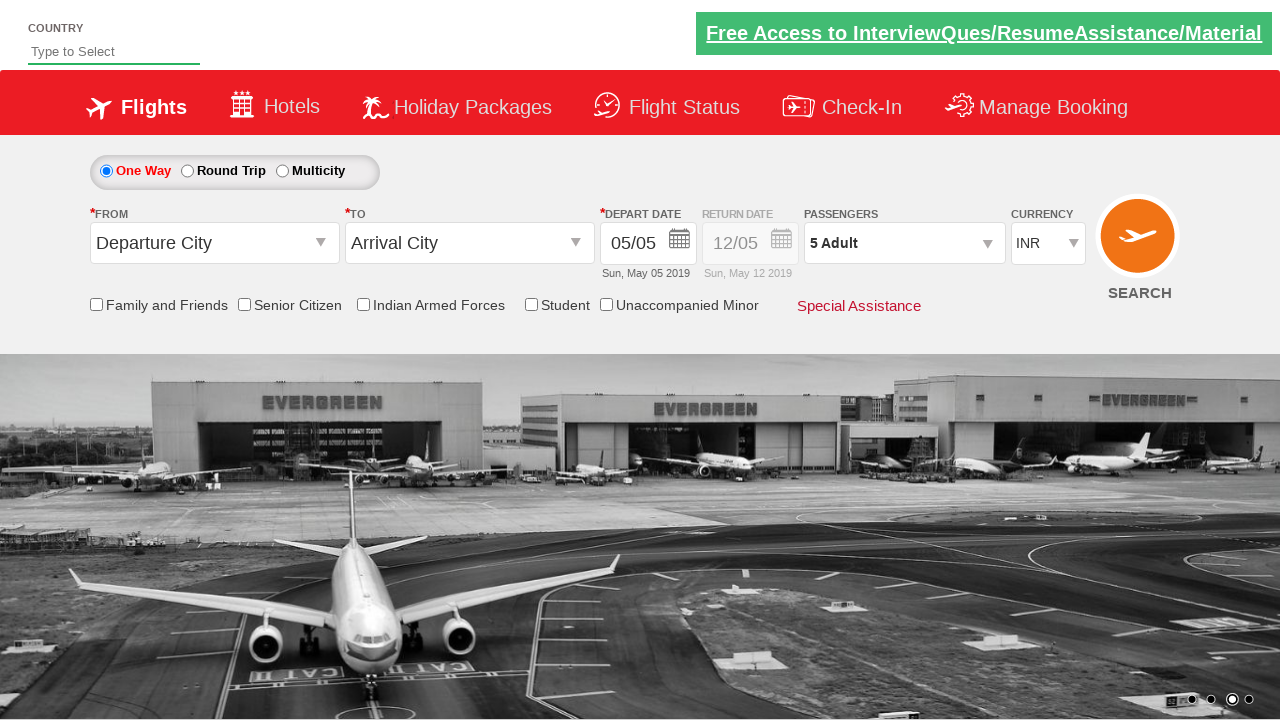

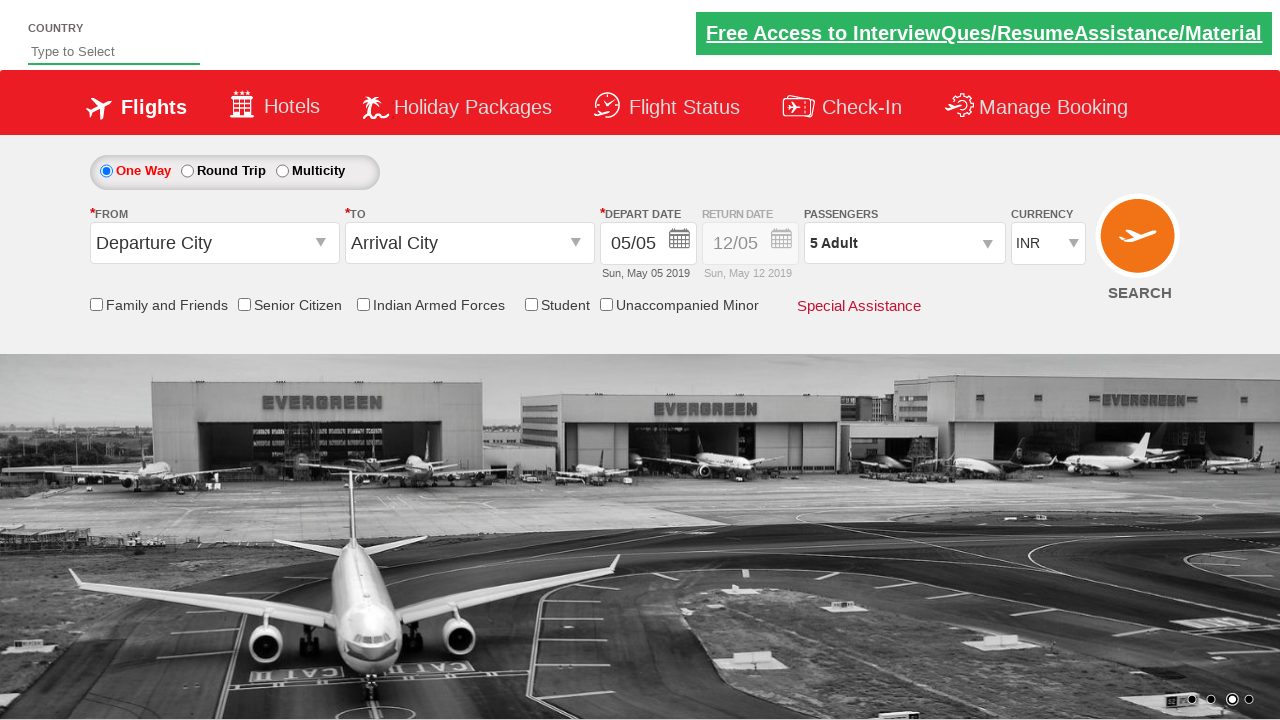